Tests editing a todo item by double-clicking, filling new text, and pressing Enter.

Starting URL: https://demo.playwright.dev/todomvc

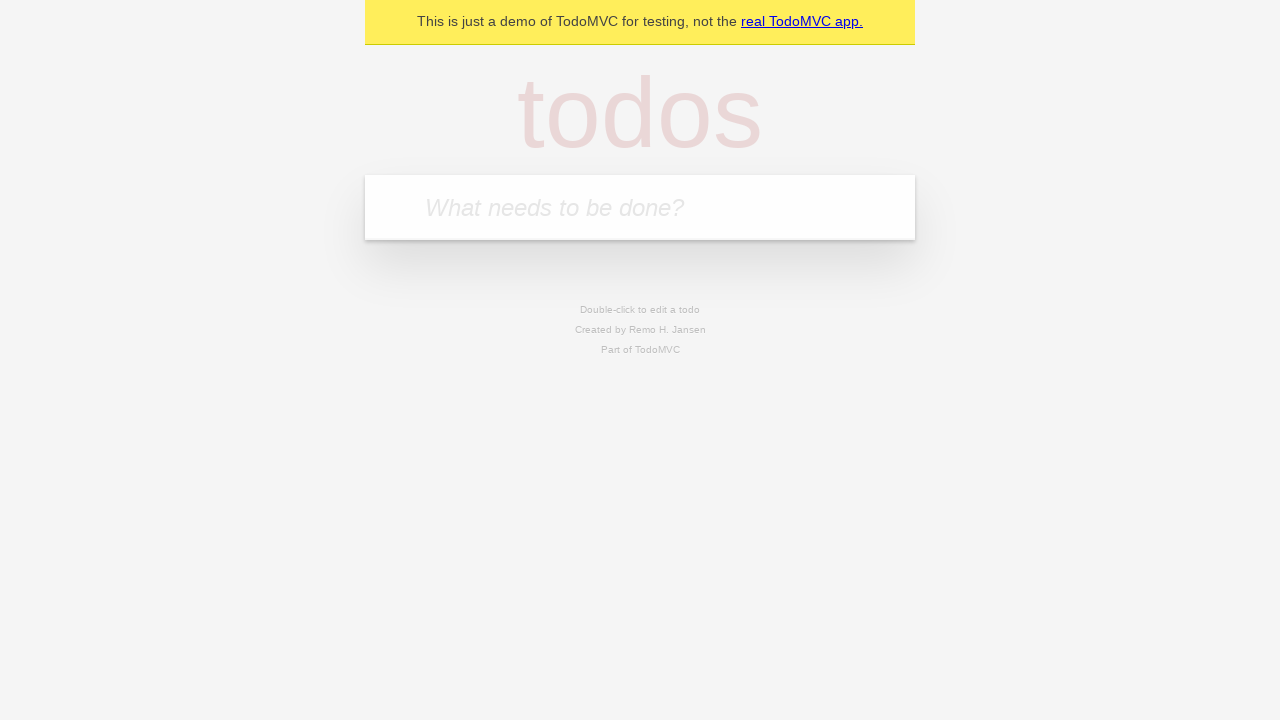

Filled input field with 'buy some cheese' on internal:attr=[placeholder="What needs to be done?"i]
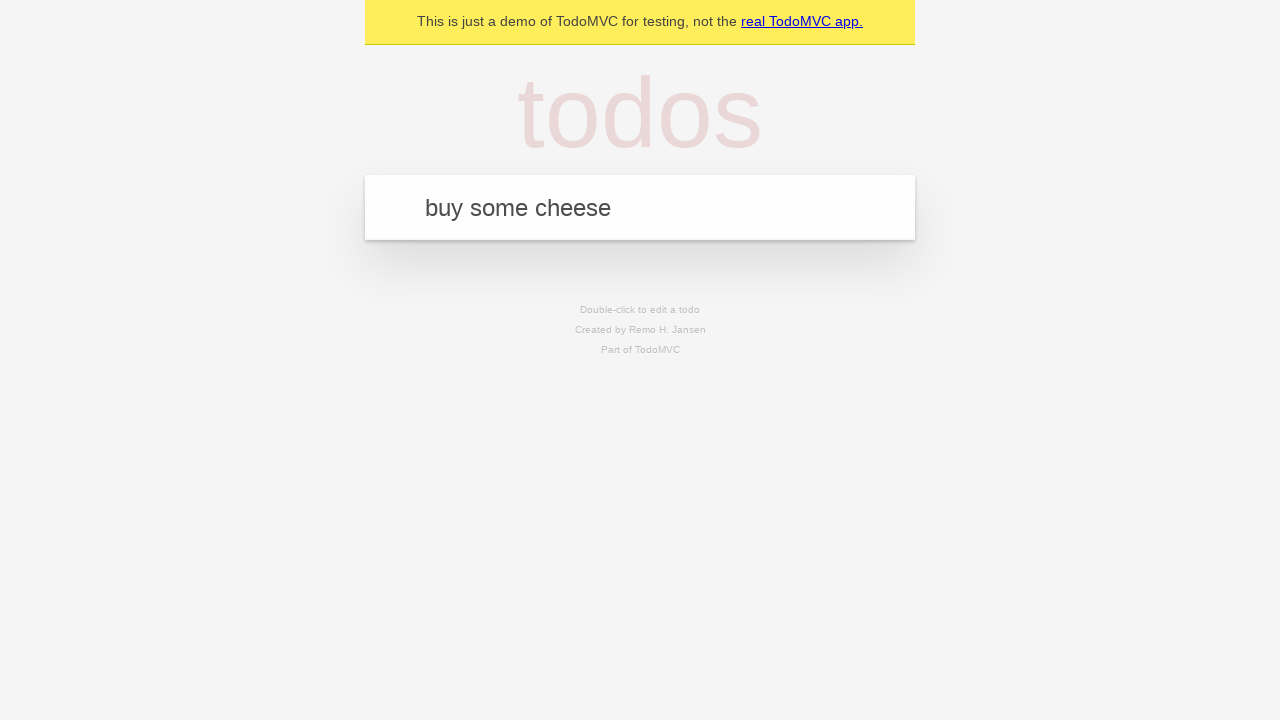

Pressed Enter to create first todo item on internal:attr=[placeholder="What needs to be done?"i]
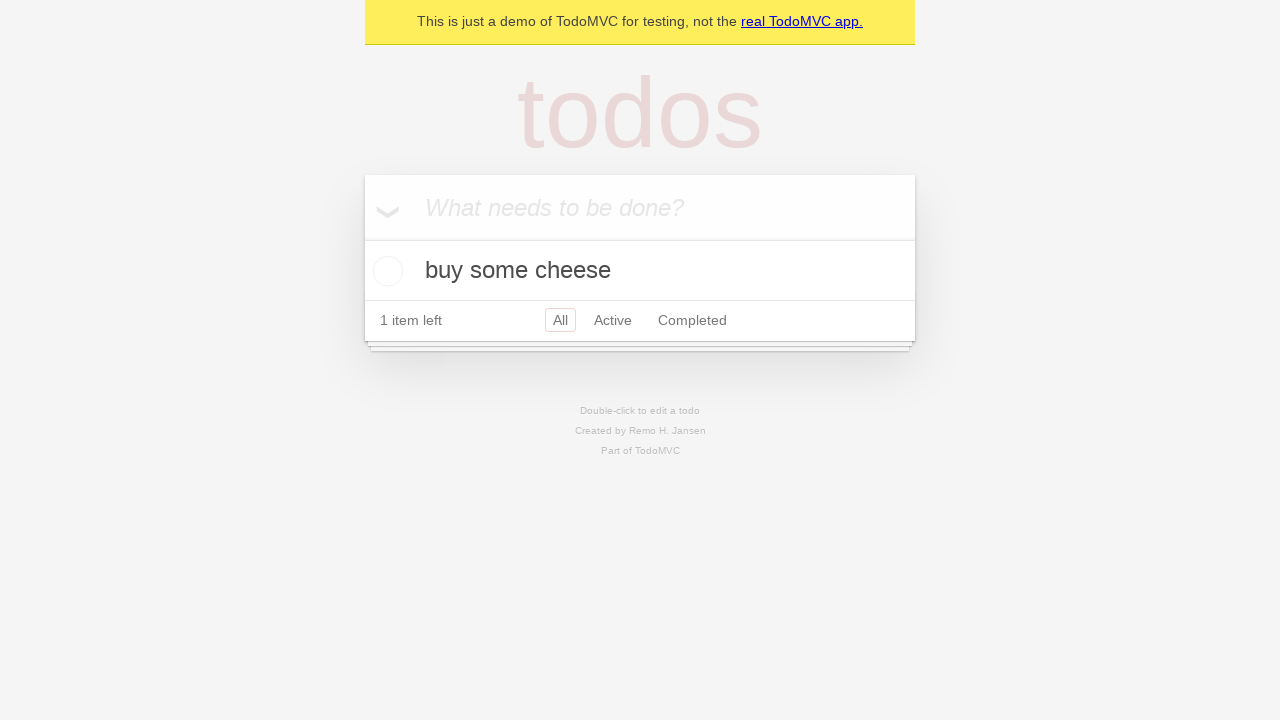

Filled input field with 'feed the cat' on internal:attr=[placeholder="What needs to be done?"i]
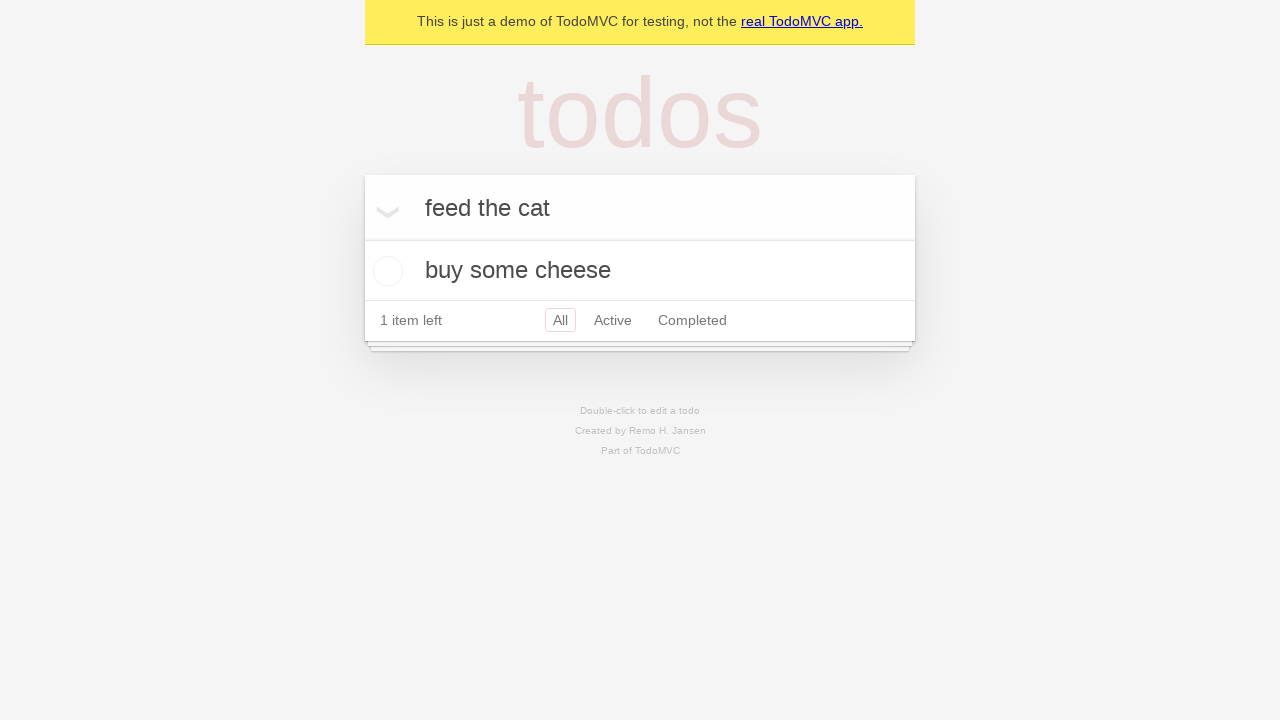

Pressed Enter to create second todo item on internal:attr=[placeholder="What needs to be done?"i]
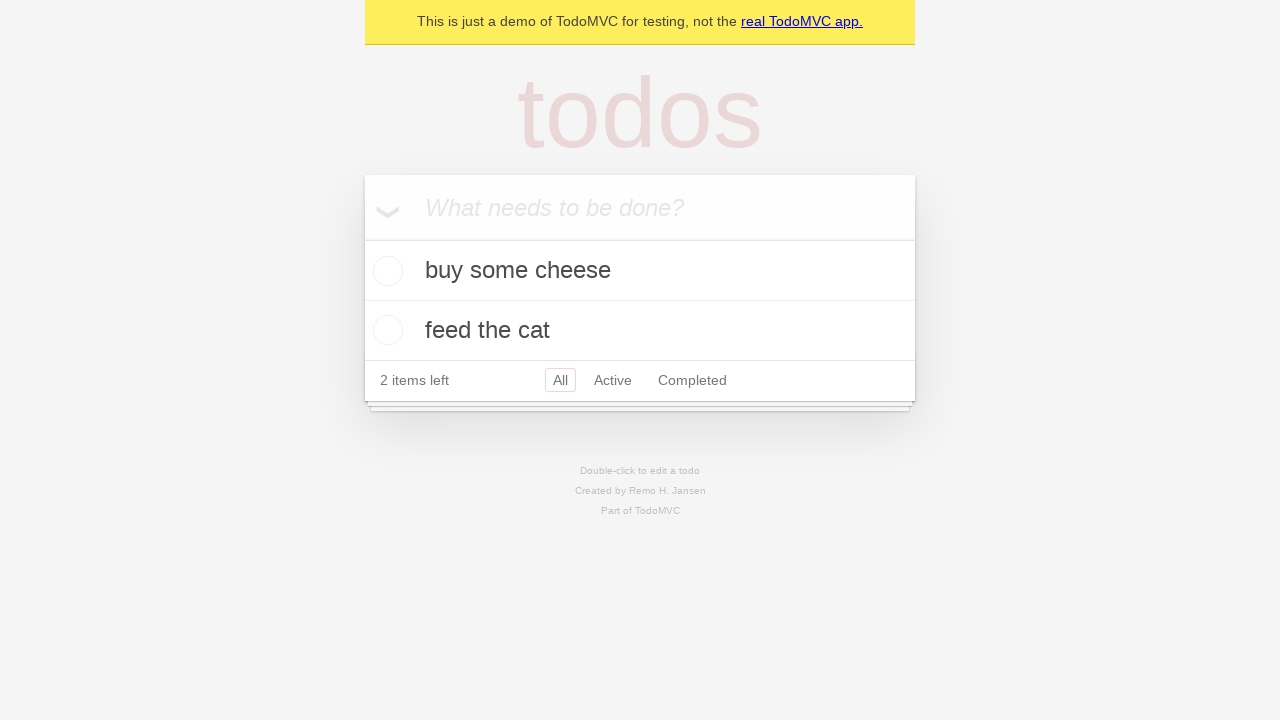

Filled input field with 'book a doctors appointment' on internal:attr=[placeholder="What needs to be done?"i]
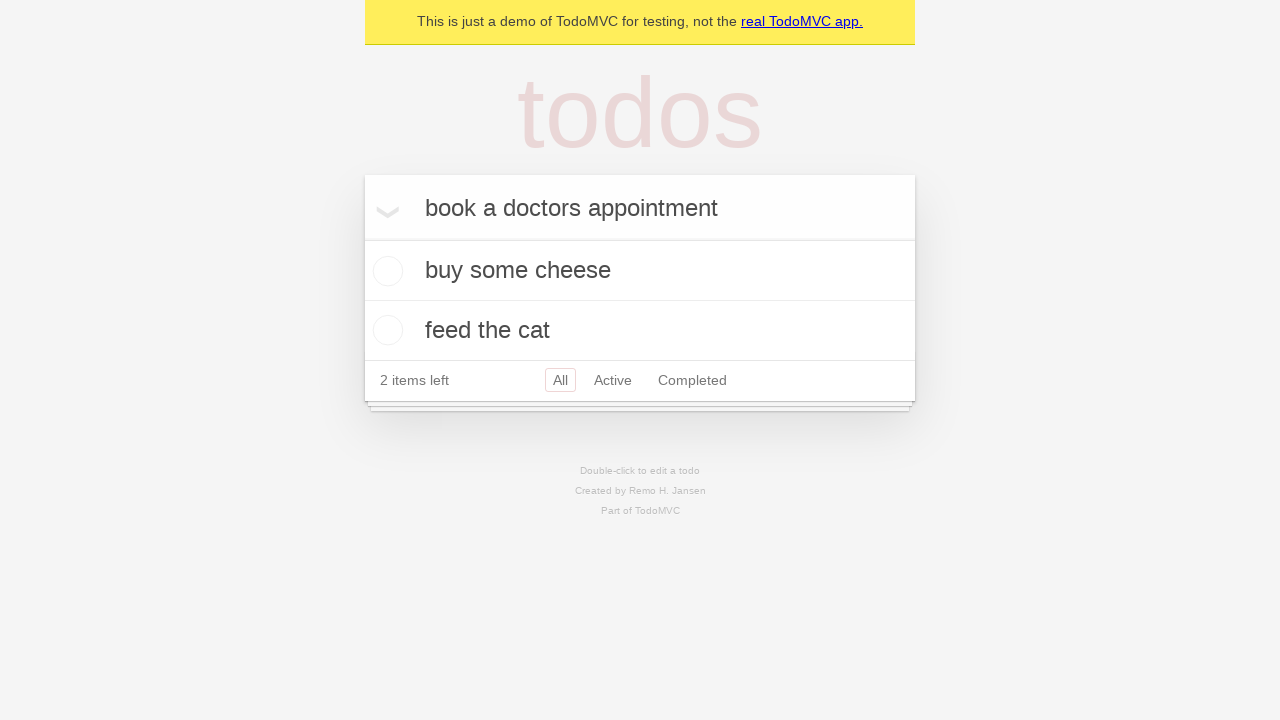

Pressed Enter to create third todo item on internal:attr=[placeholder="What needs to be done?"i]
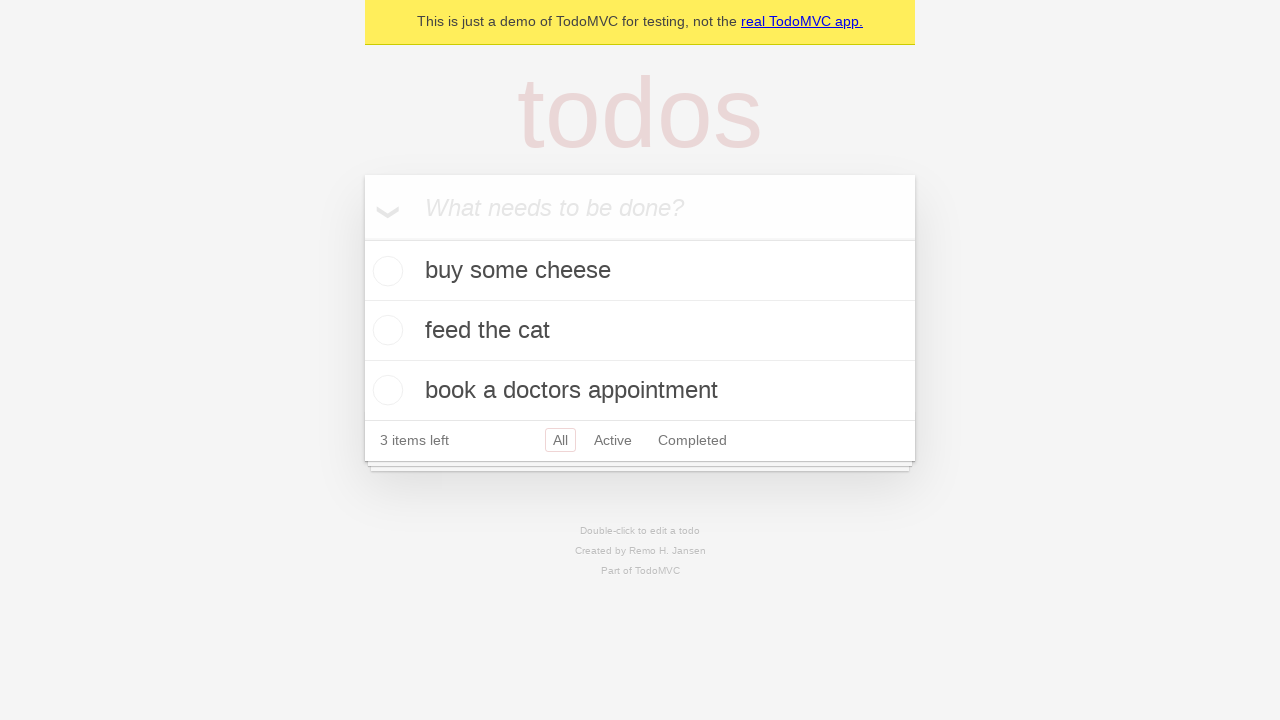

Double-clicked second todo item to enter edit mode at (640, 331) on internal:testid=[data-testid="todo-item"s] >> nth=1
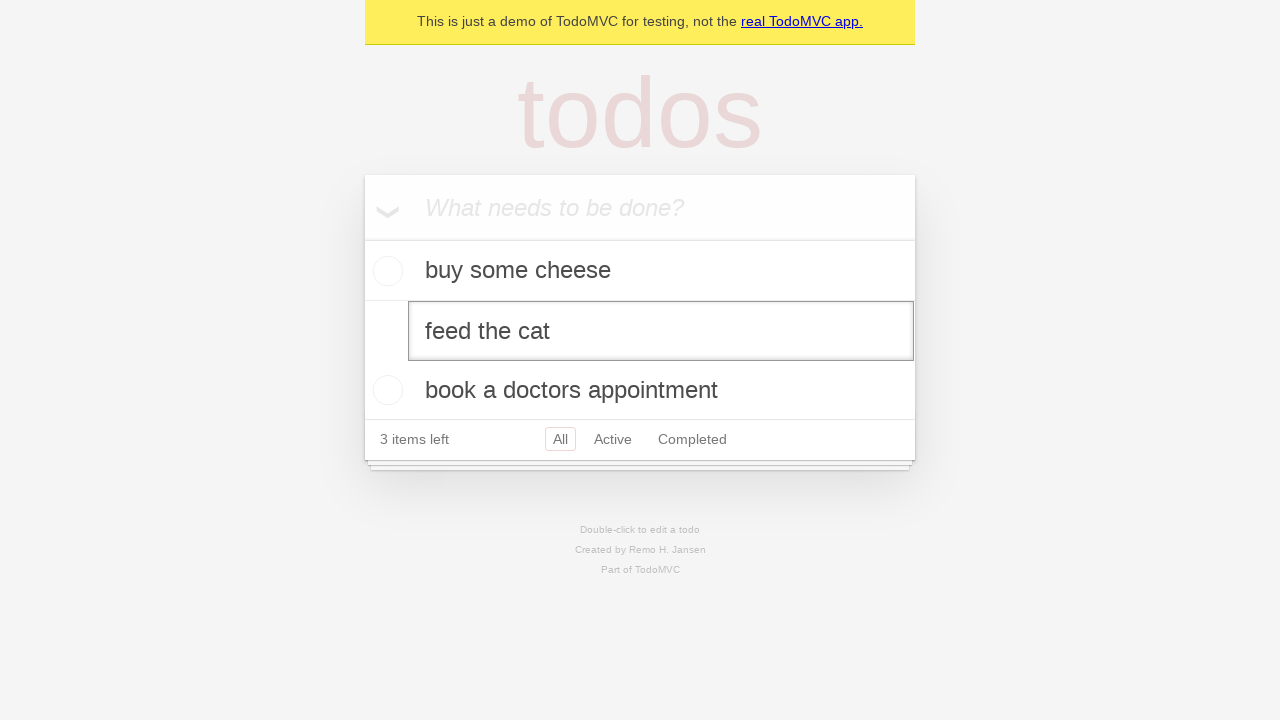

Filled edit textbox with 'buy some sausages' on internal:testid=[data-testid="todo-item"s] >> nth=1 >> internal:role=textbox[nam
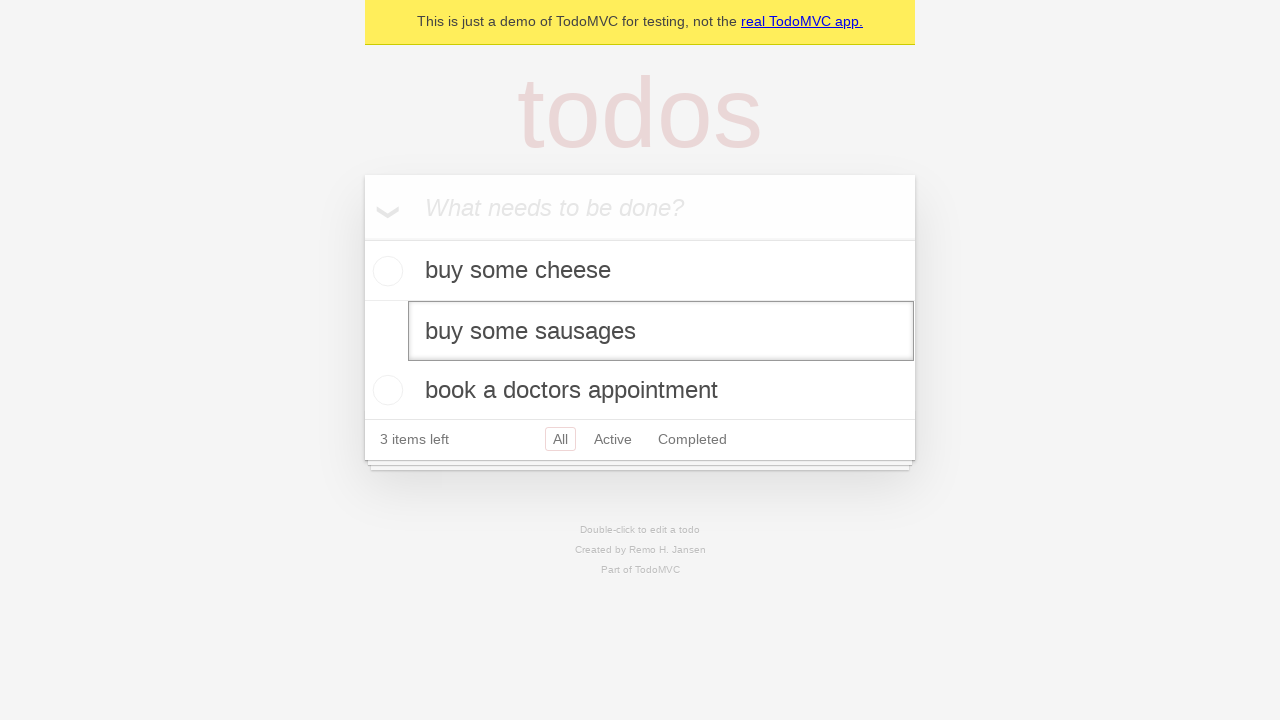

Pressed Enter to save edited todo item on internal:testid=[data-testid="todo-item"s] >> nth=1 >> internal:role=textbox[nam
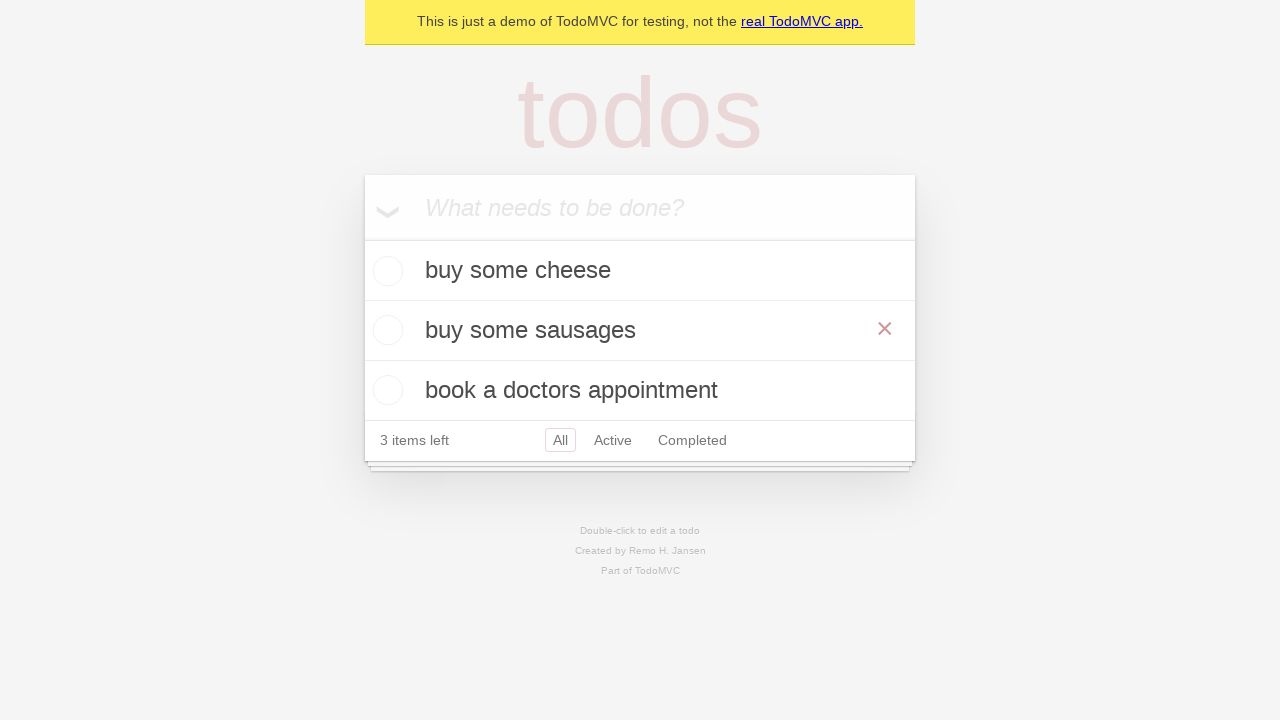

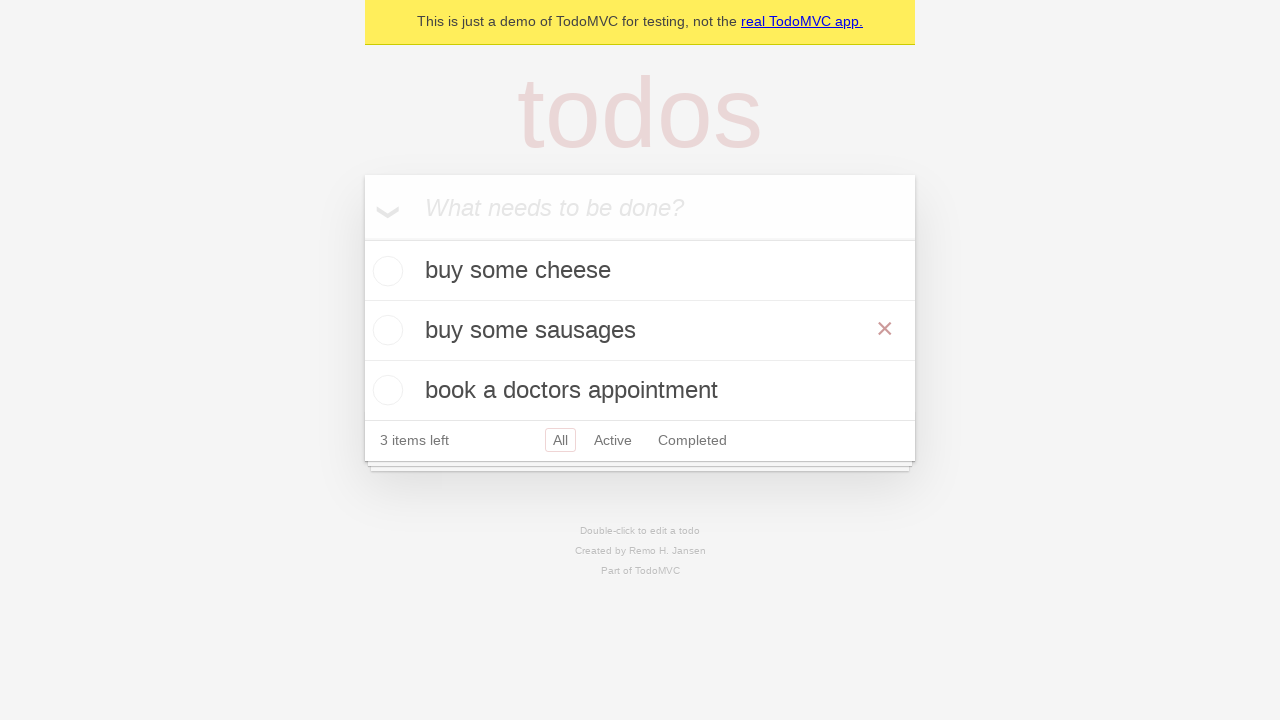